Verifies that the total number of checkboxes on the page equals the expected count of 6

Starting URL: https://rahulshettyacademy.com/dropdownsPractise/

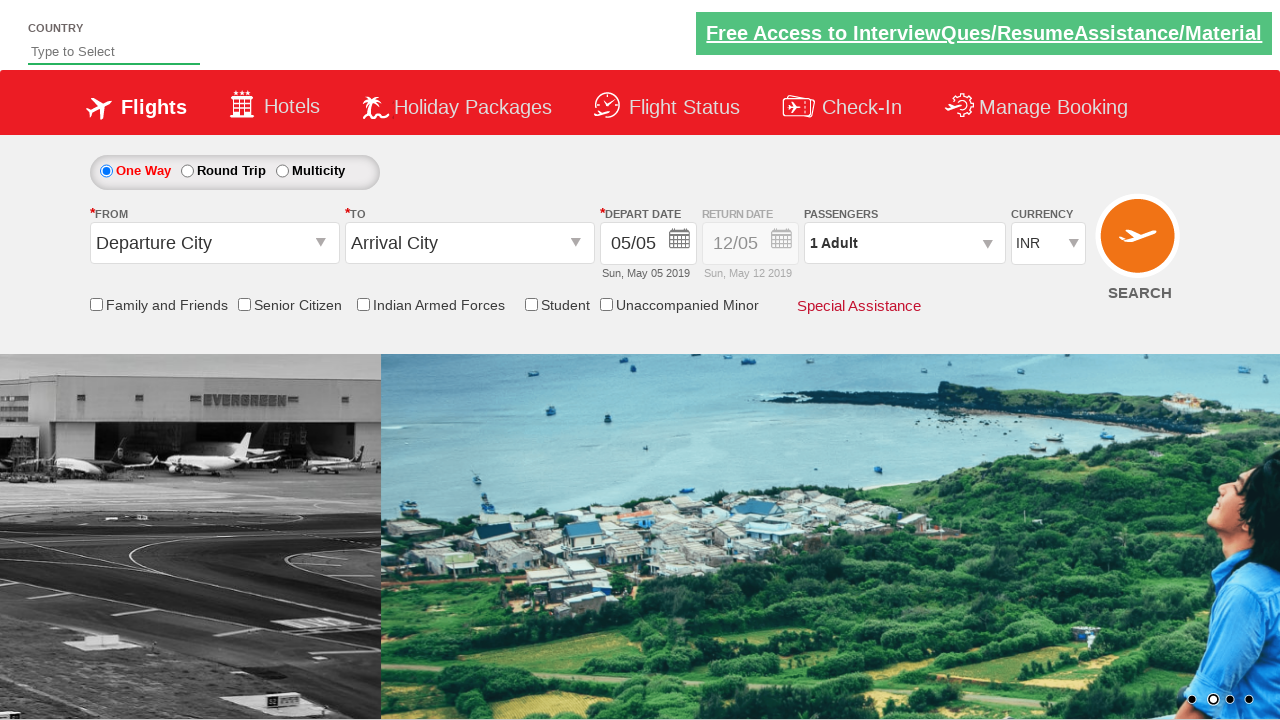

Located all checkbox elements on the page
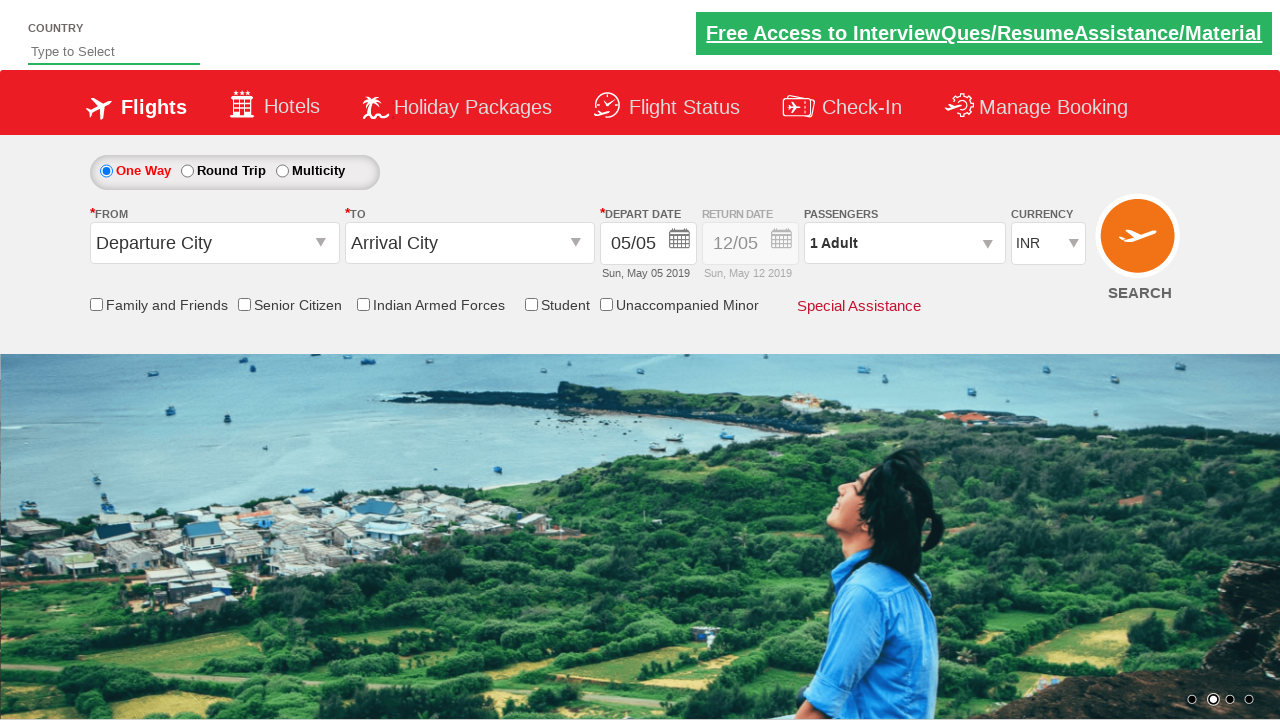

Verified that total number of checkboxes equals 6
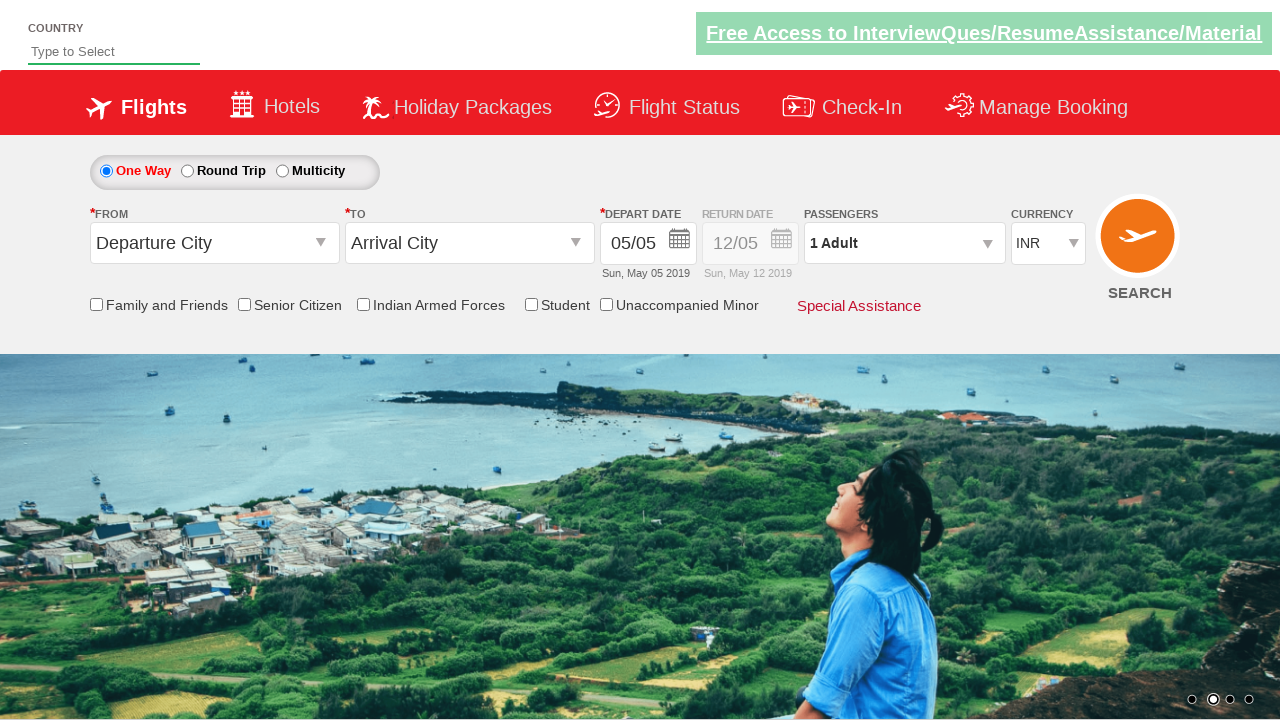

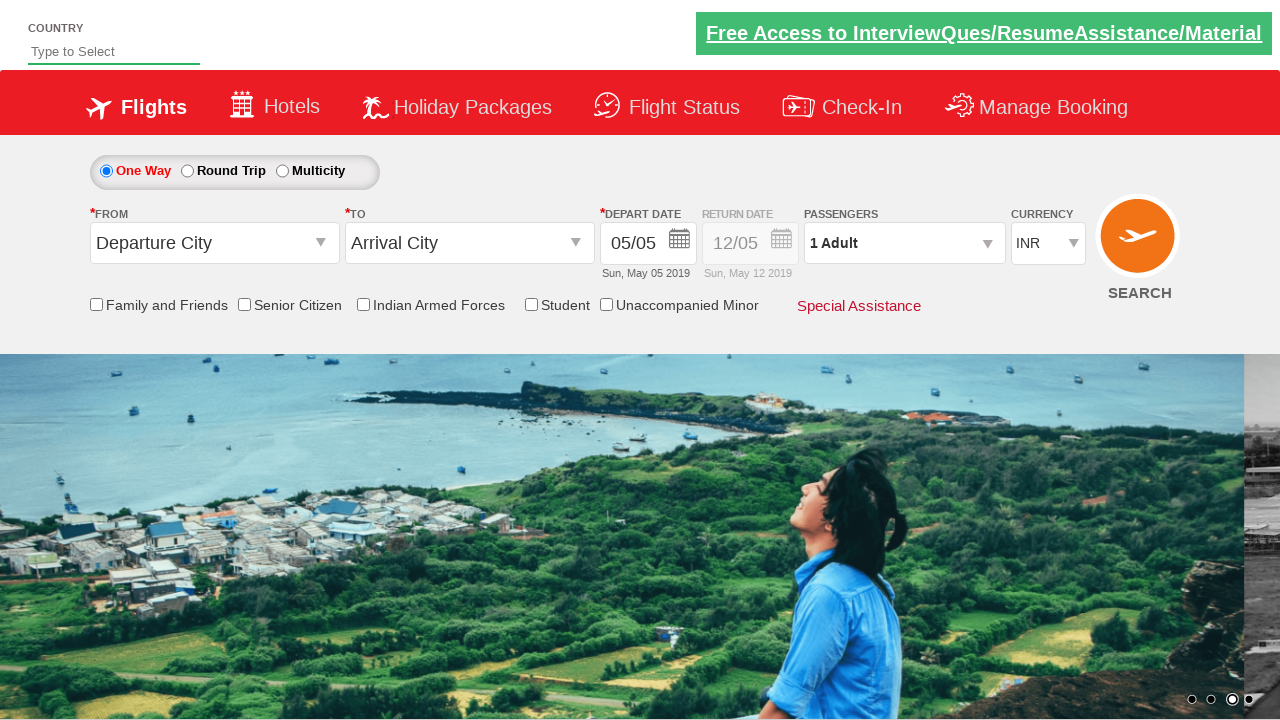